Tests JavaScript alert handling by clicking buttons that trigger different types of alerts (simple alert, timed alert, and confirm dialog) and interacting with them by accepting or dismissing.

Starting URL: https://demoqa.com/alerts

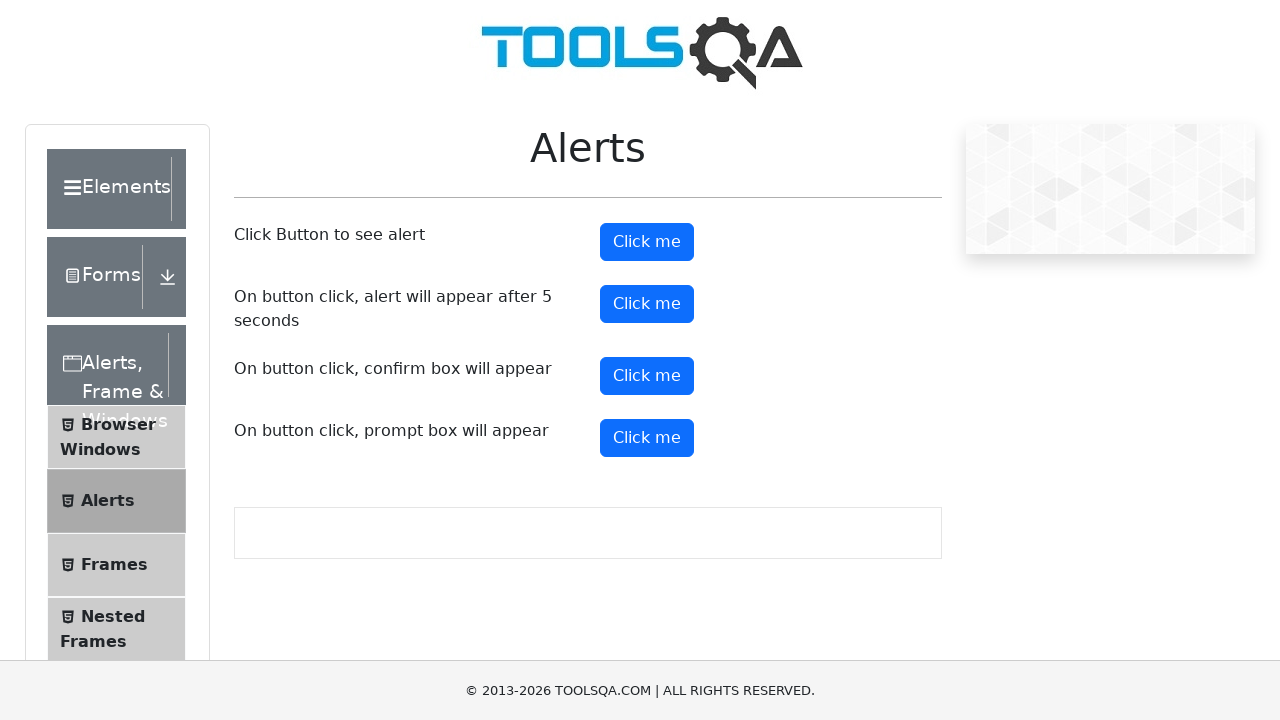

Clicked the simple alert button at (647, 242) on #alertButton
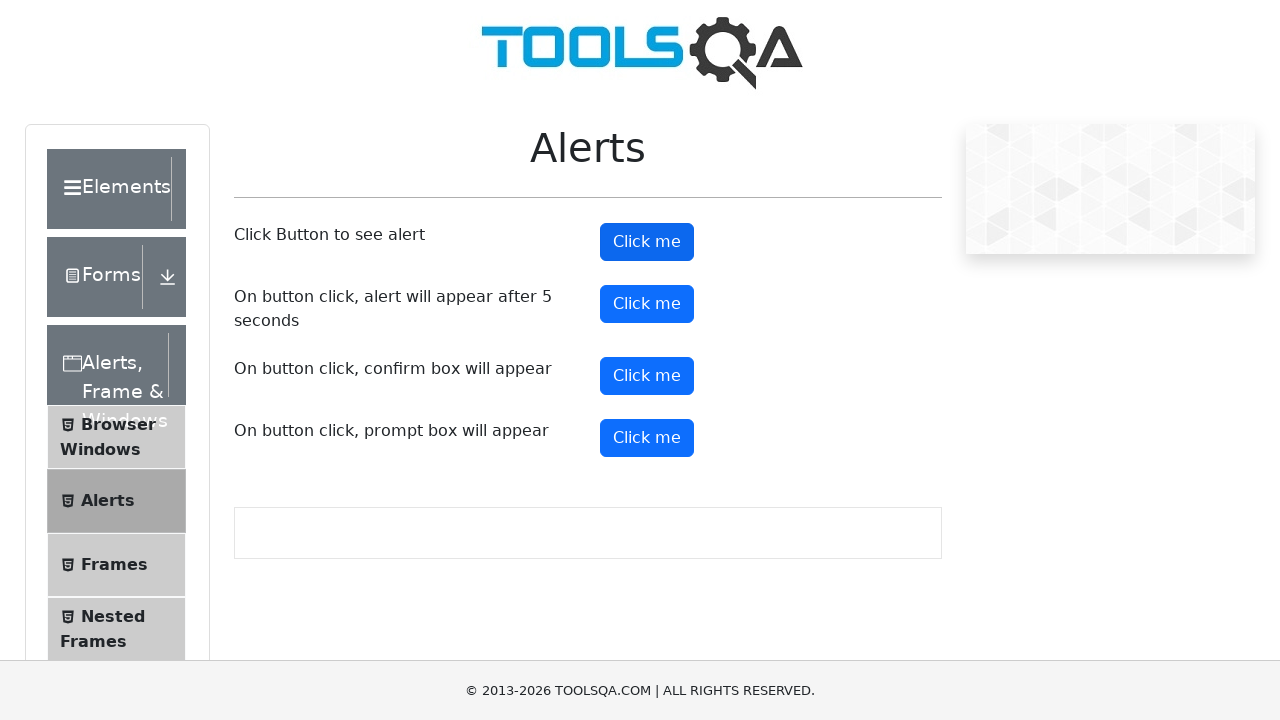

Registered dialog handler to accept alerts
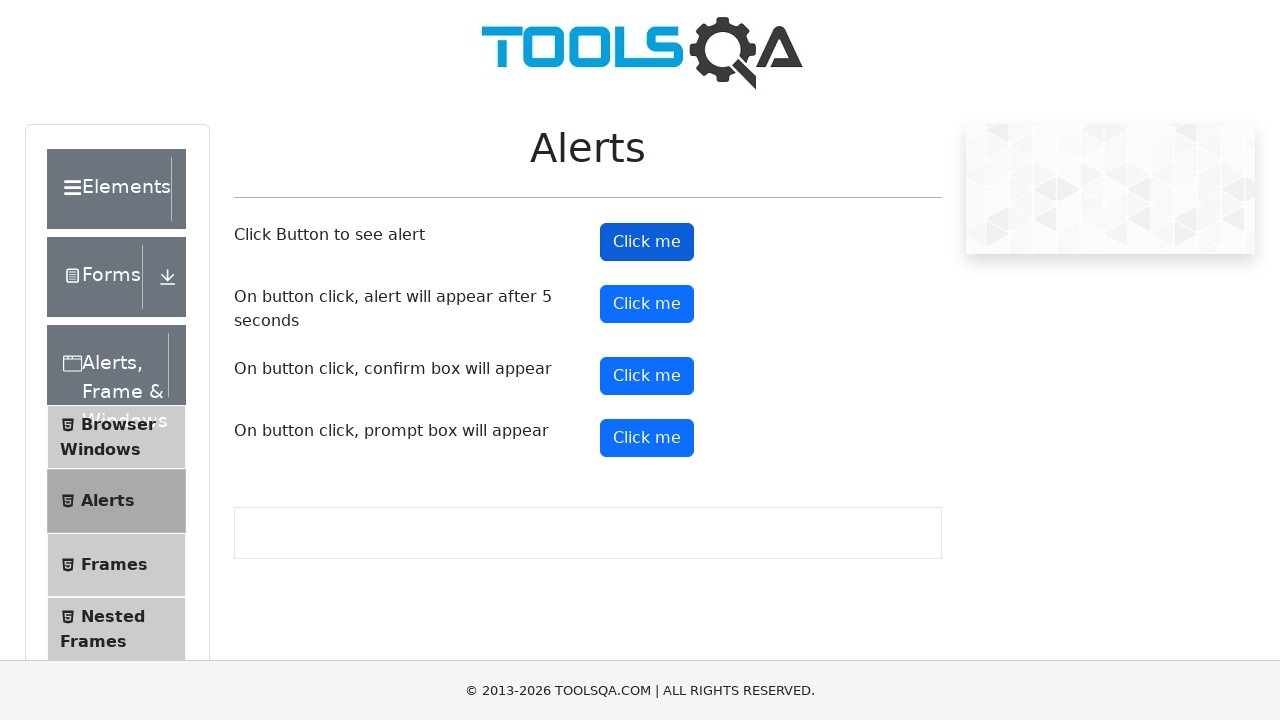

Waited 500ms for alert handling to complete
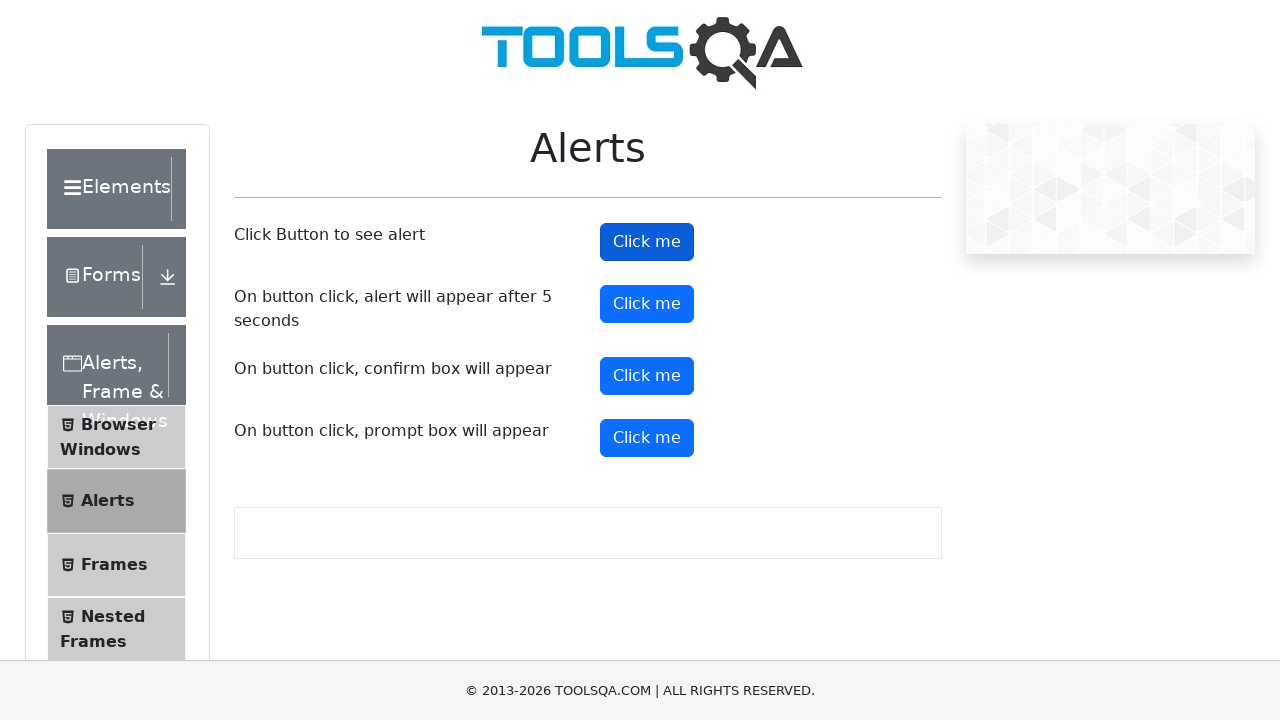

Clicked the timer alert button at (647, 304) on #timerAlertButton
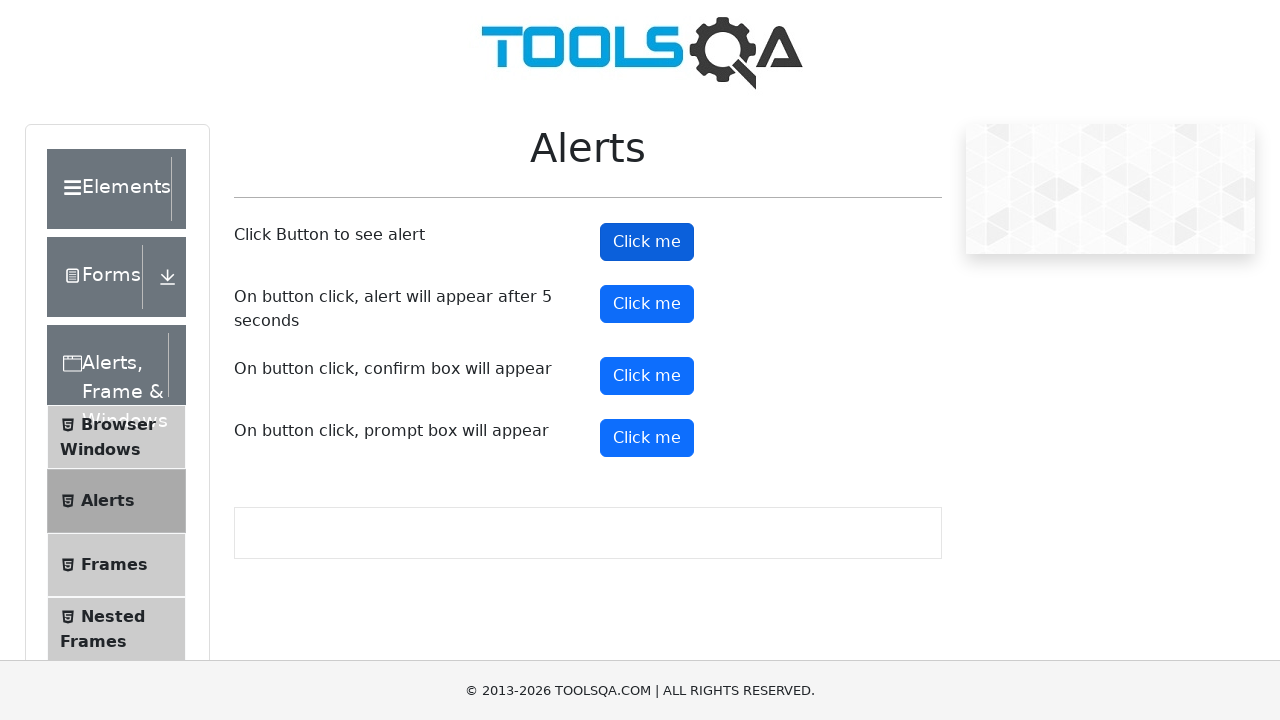

Waited for timed alert to appear (up to 10 seconds)
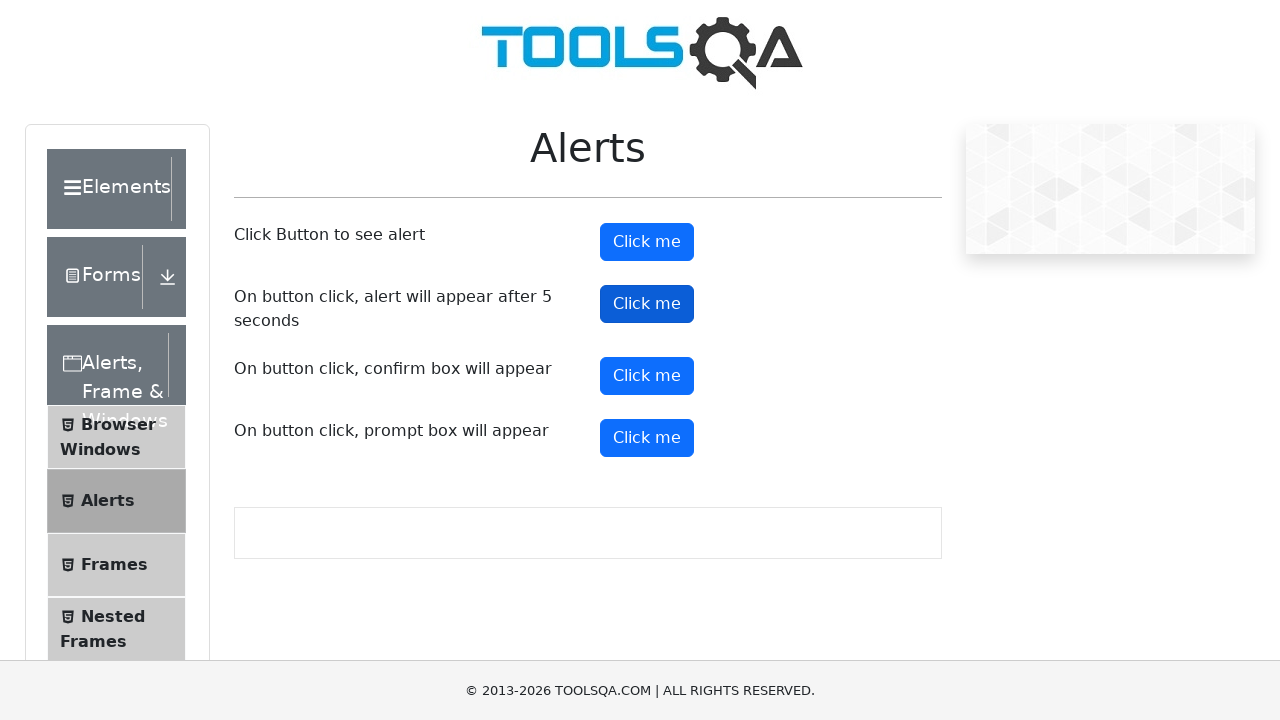

Registered dialog handler to dismiss the confirm dialog
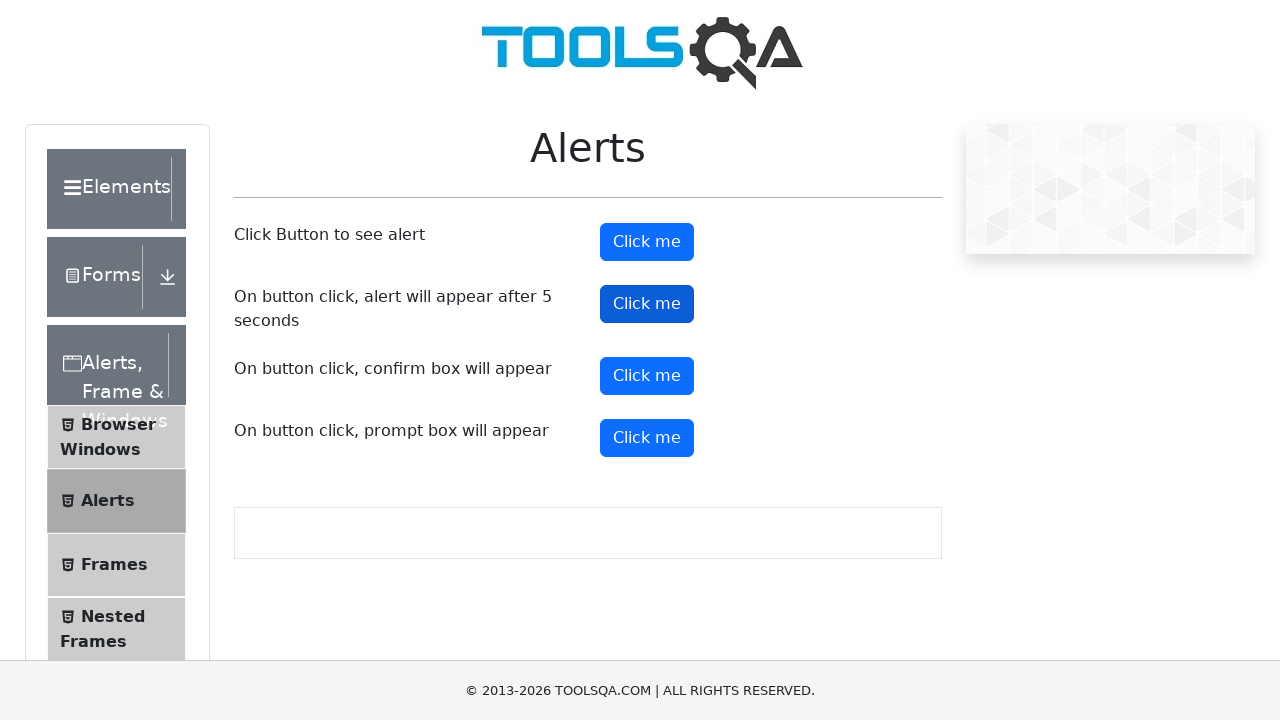

Clicked the confirm button at (647, 376) on #confirmButton
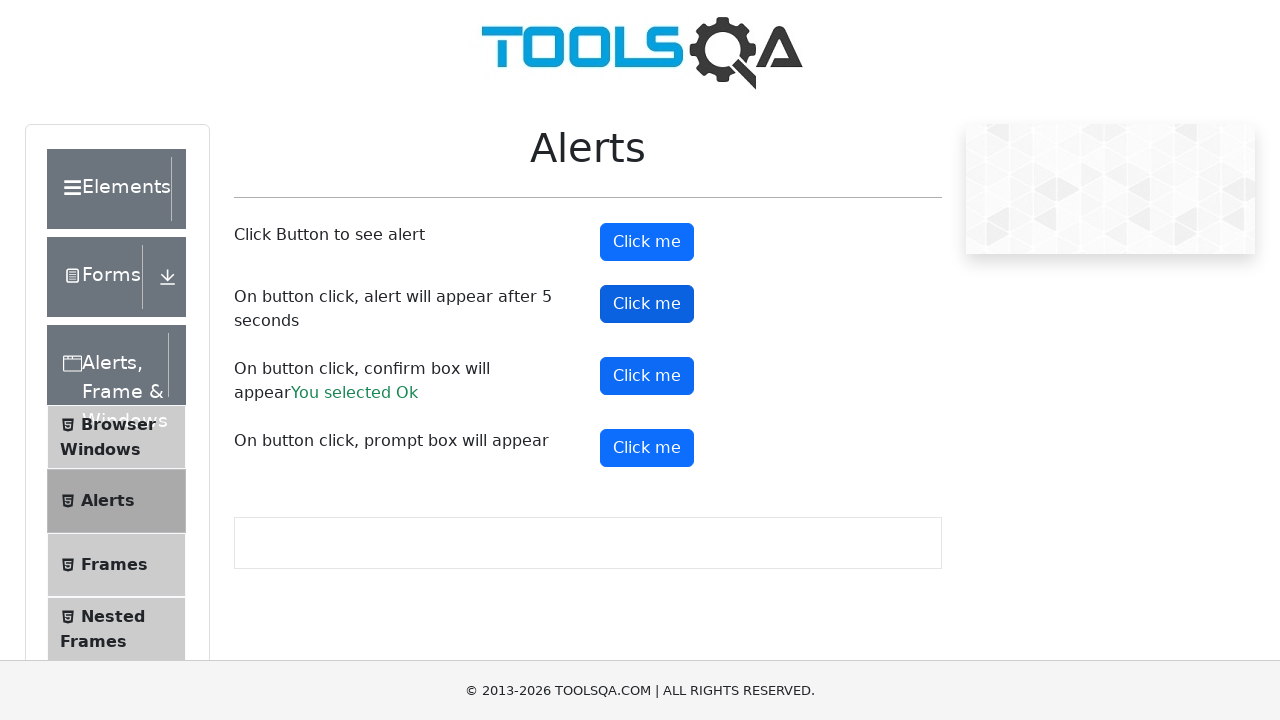

Confirmed result element appeared after dismissing confirm dialog
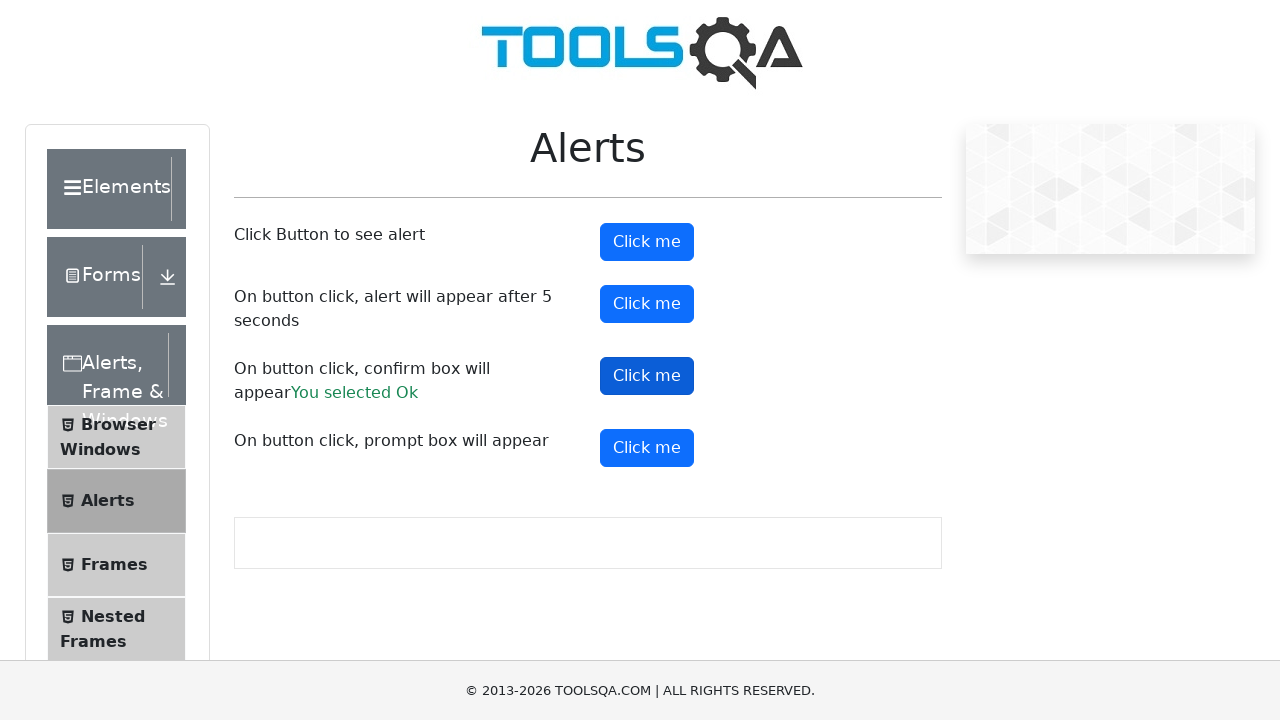

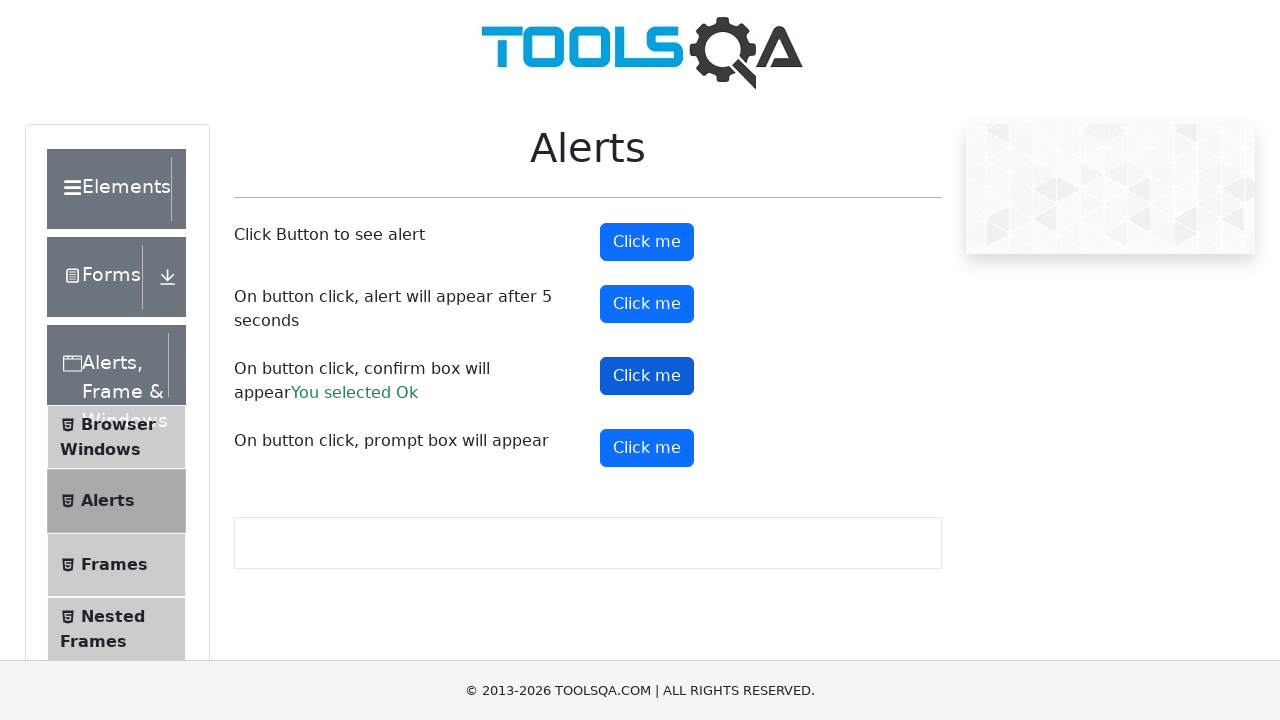